Navigates to AngularJS homepage and verifies that the name input field is displayed

Starting URL: http://www.angularjs.org

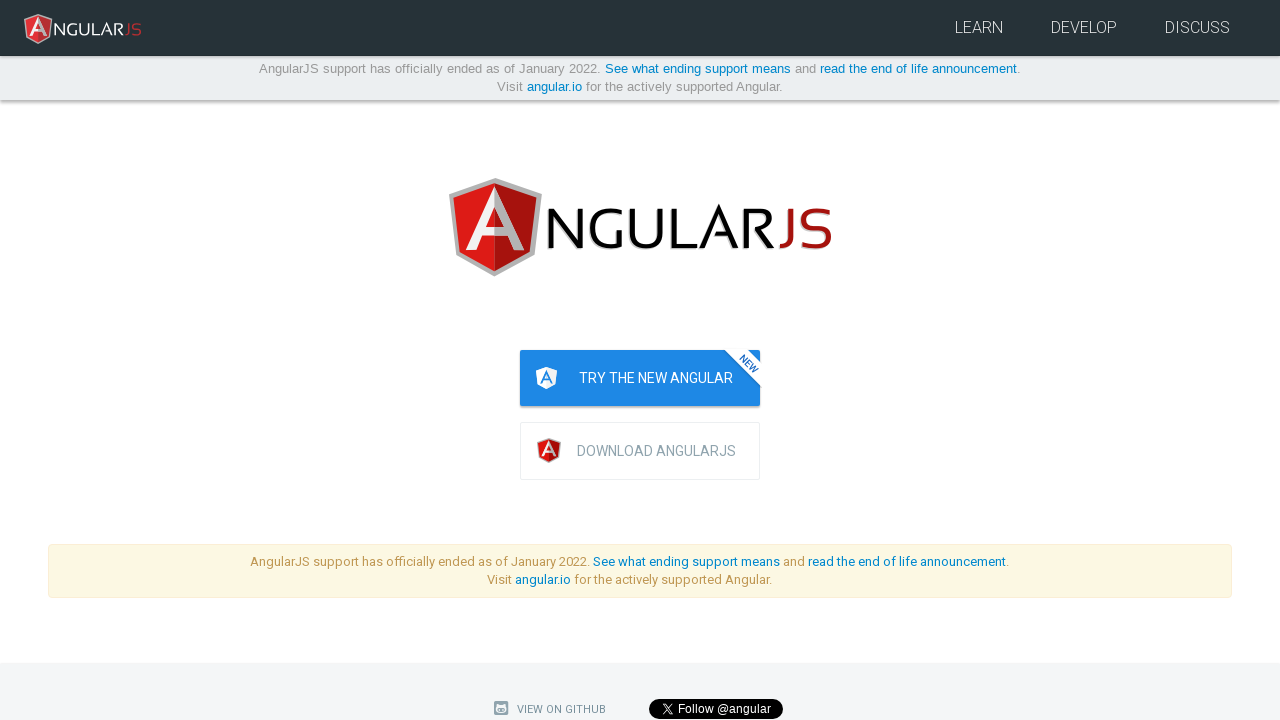

Navigated to AngularJS homepage
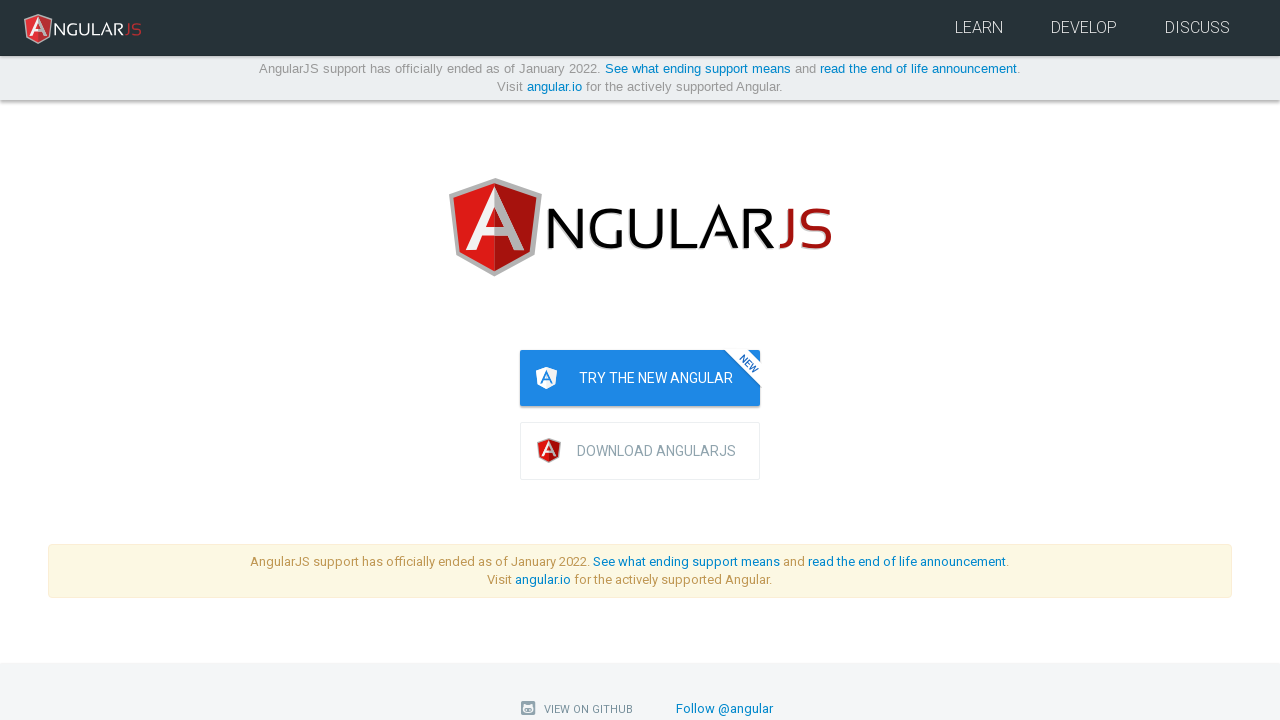

Waited for Angular app to load and name input field to be present
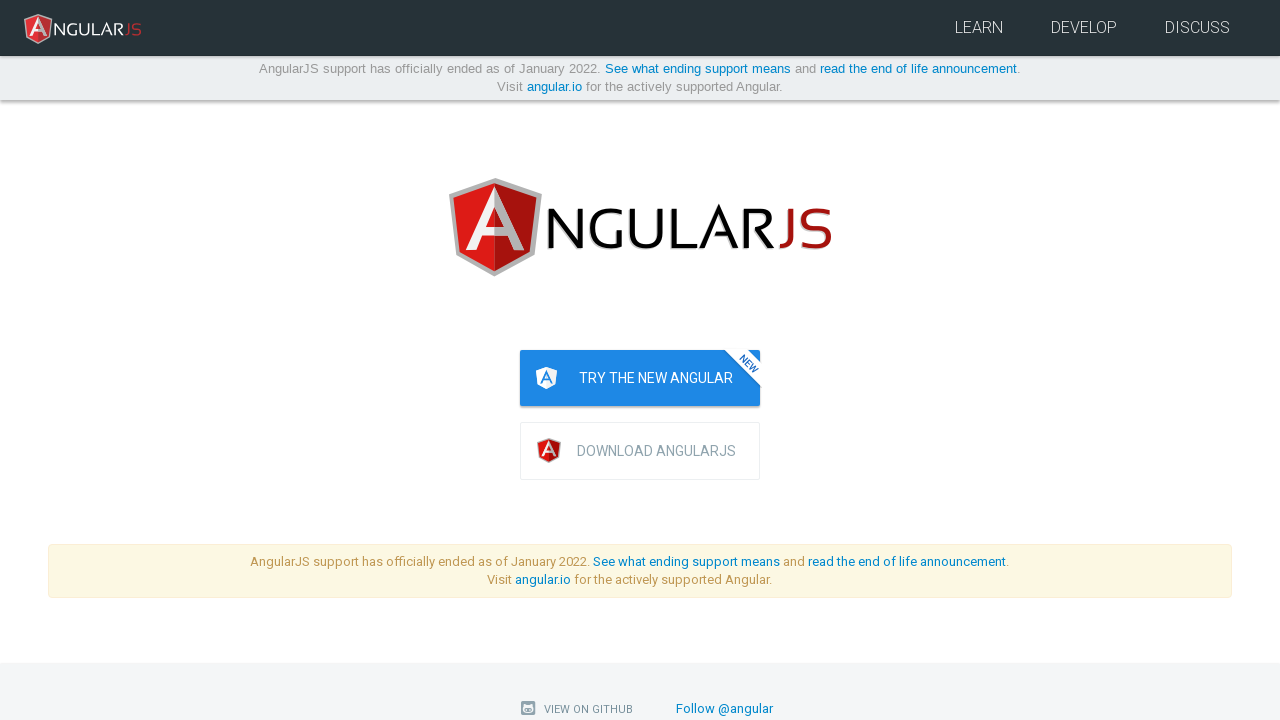

Verified that the name input field is displayed
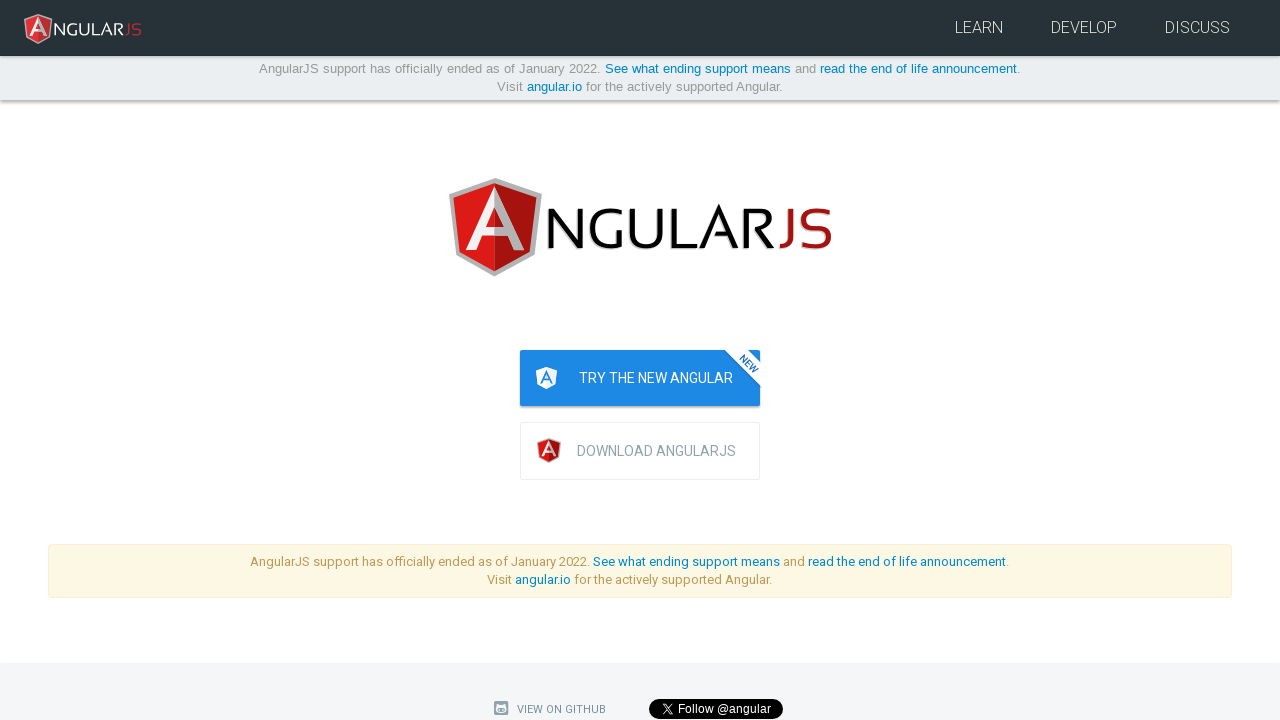

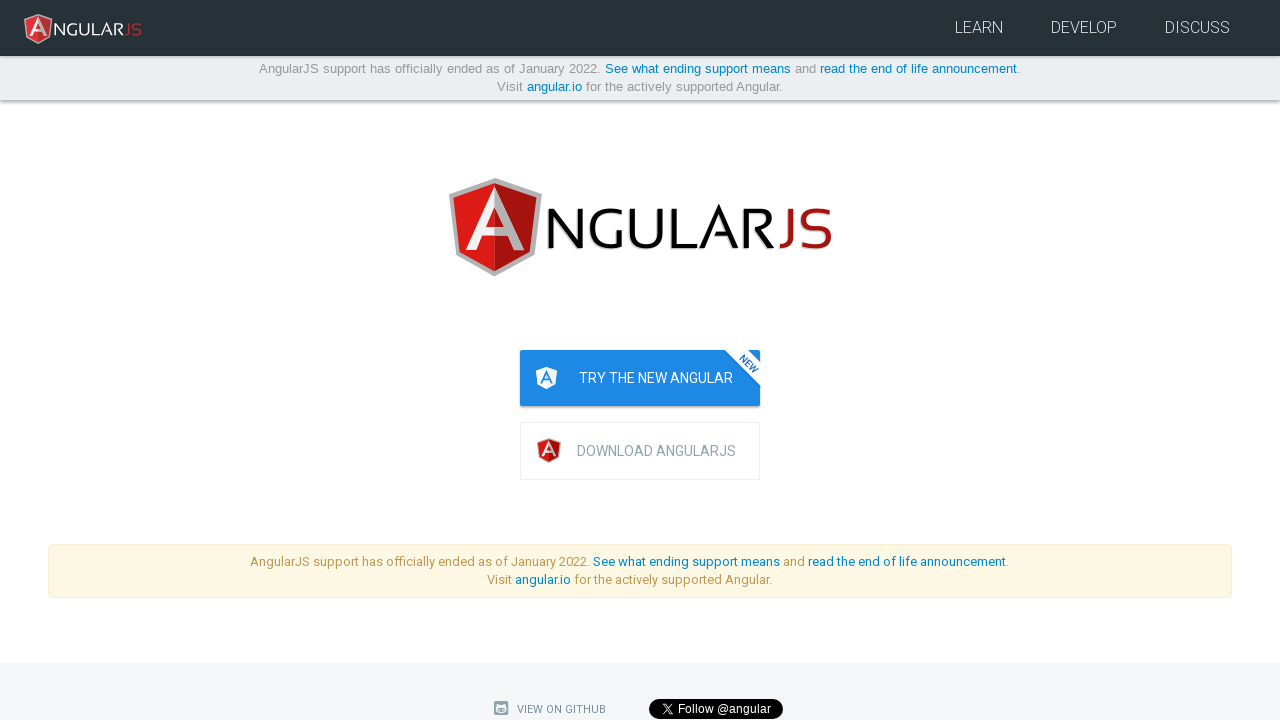